Tests multi-window handling by opening a new tab, navigating to a different page to extract text, then returning to the original window to fill a form

Starting URL: https://rahulshettyacademy.com/angularpractice/

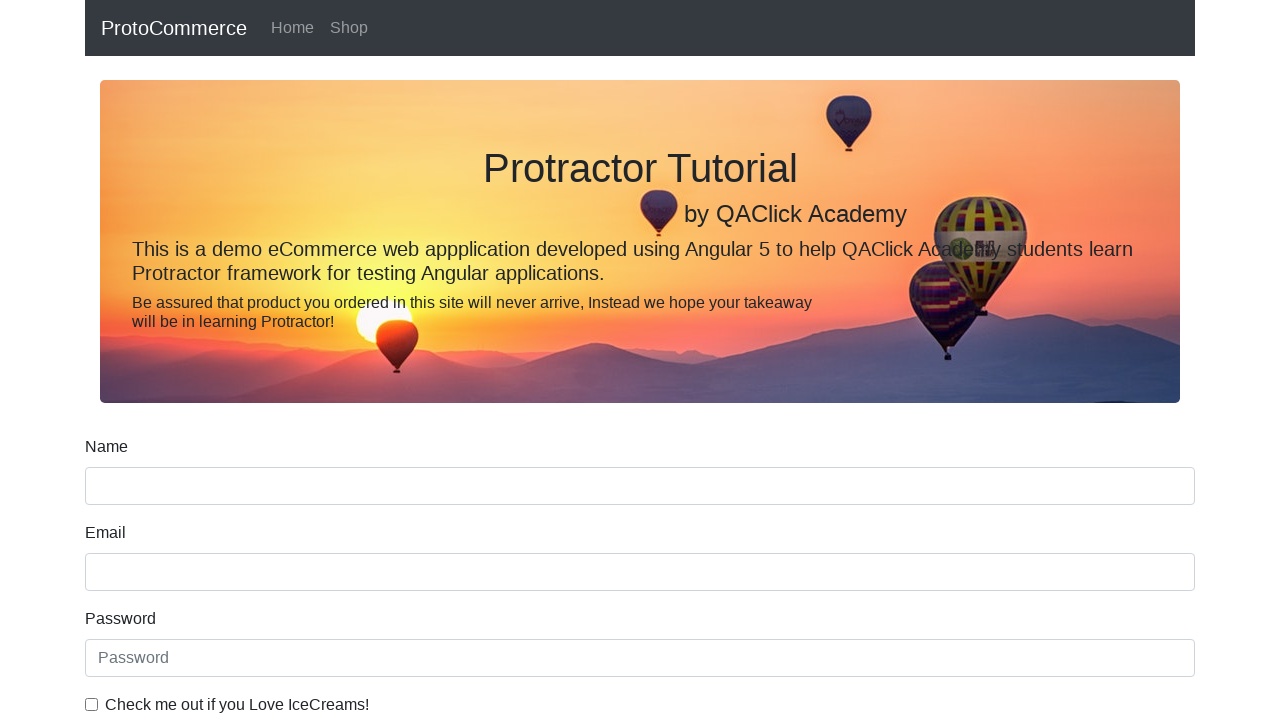

Opened a new tab
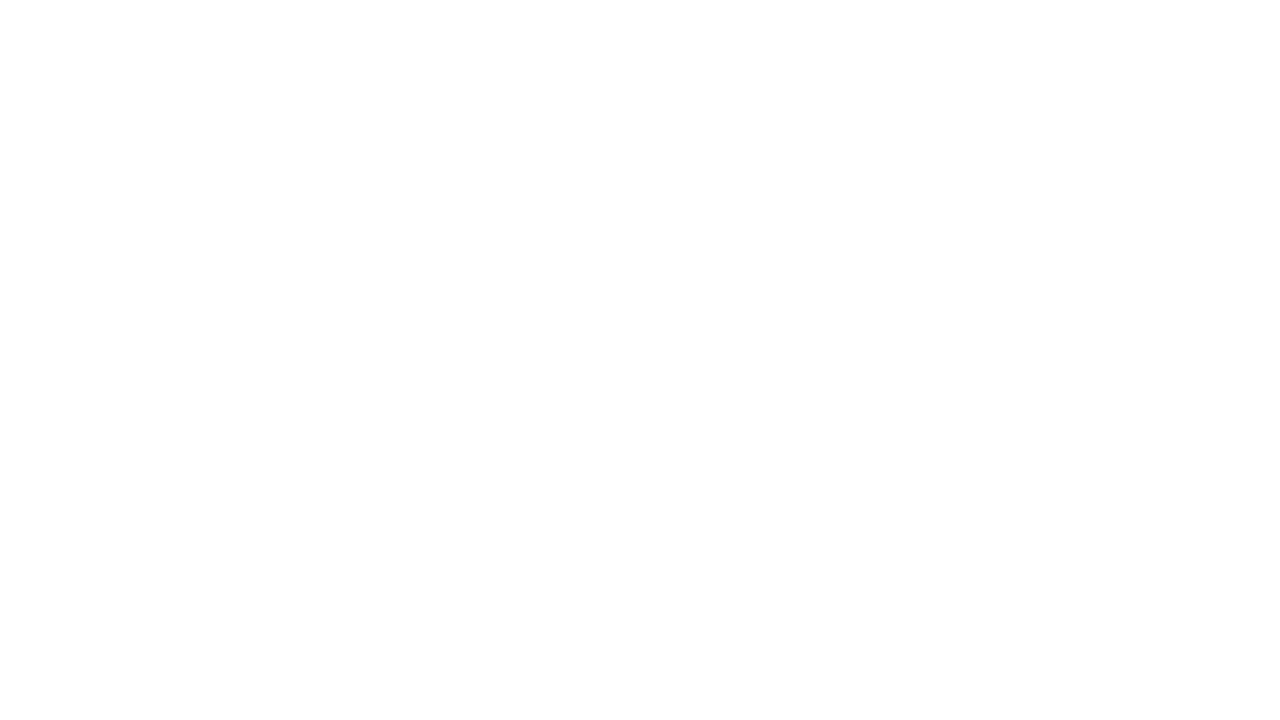

Navigated to Rahul Shetty Academy homepage in new tab
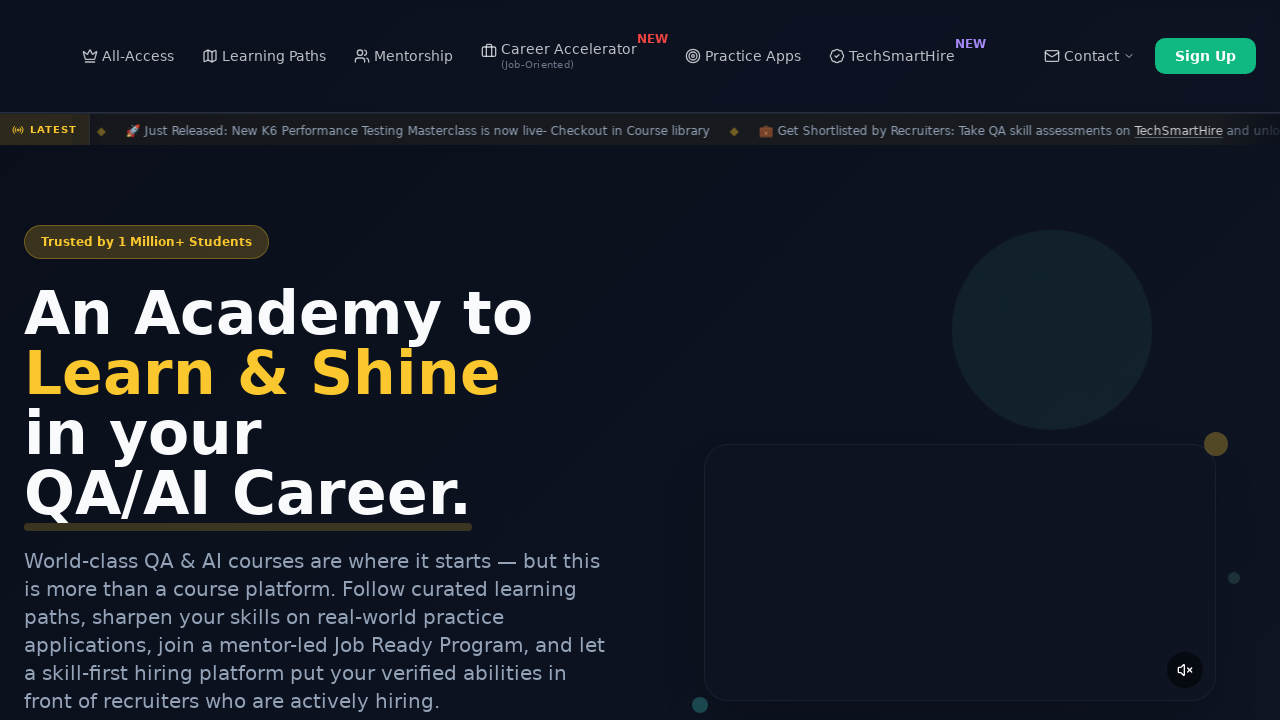

Located course links on the homepage
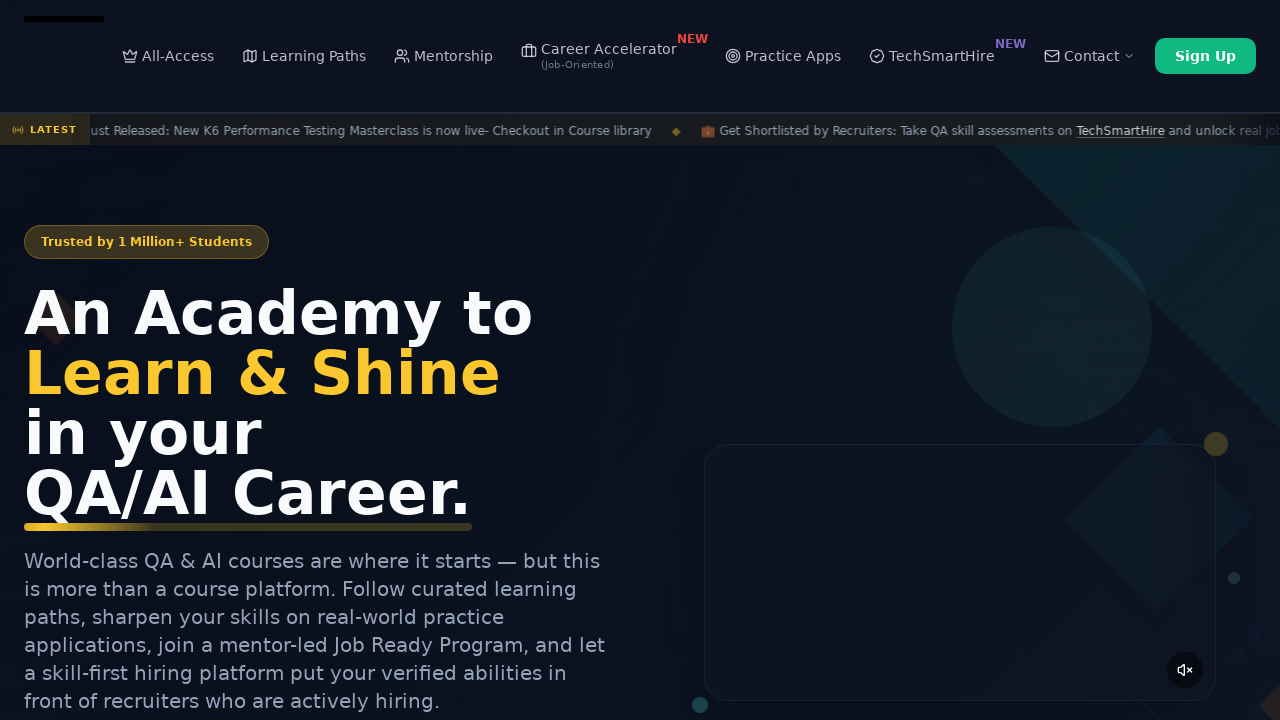

Extracted second course name: Playwright Testing
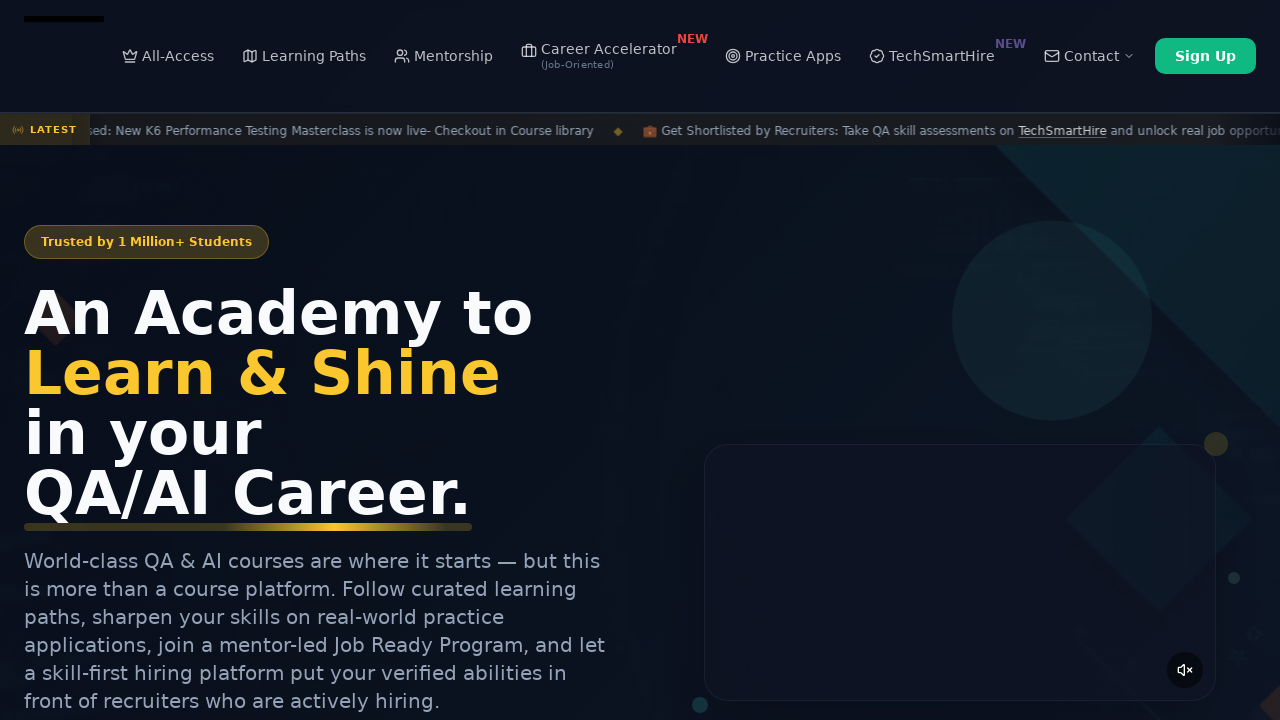

Closed the new tab
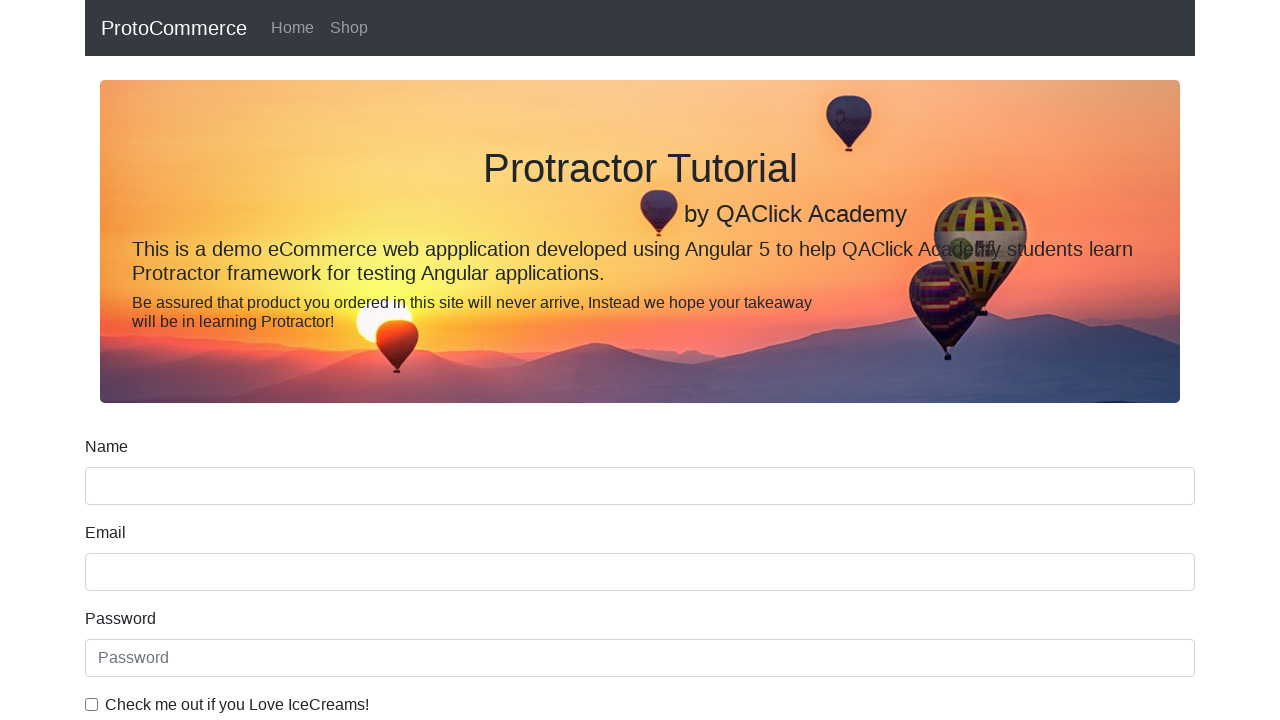

Filled name field in original page with course name: Playwright Testing on input[name='name']
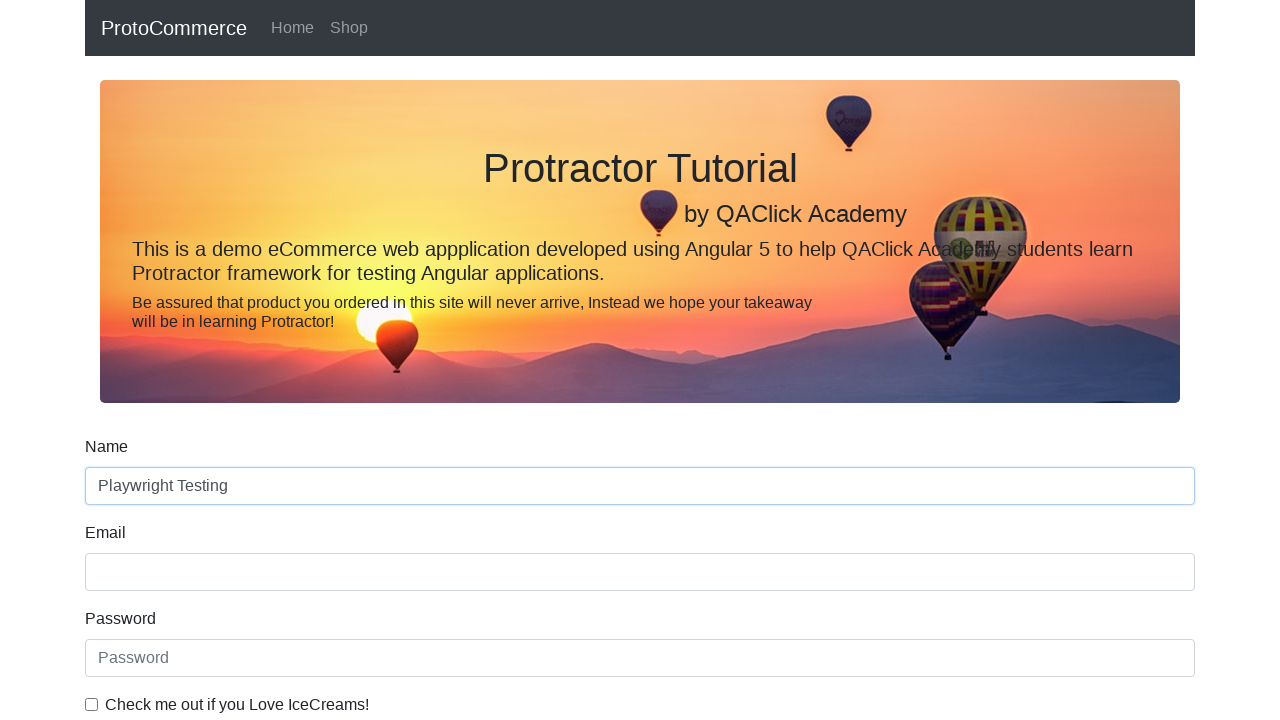

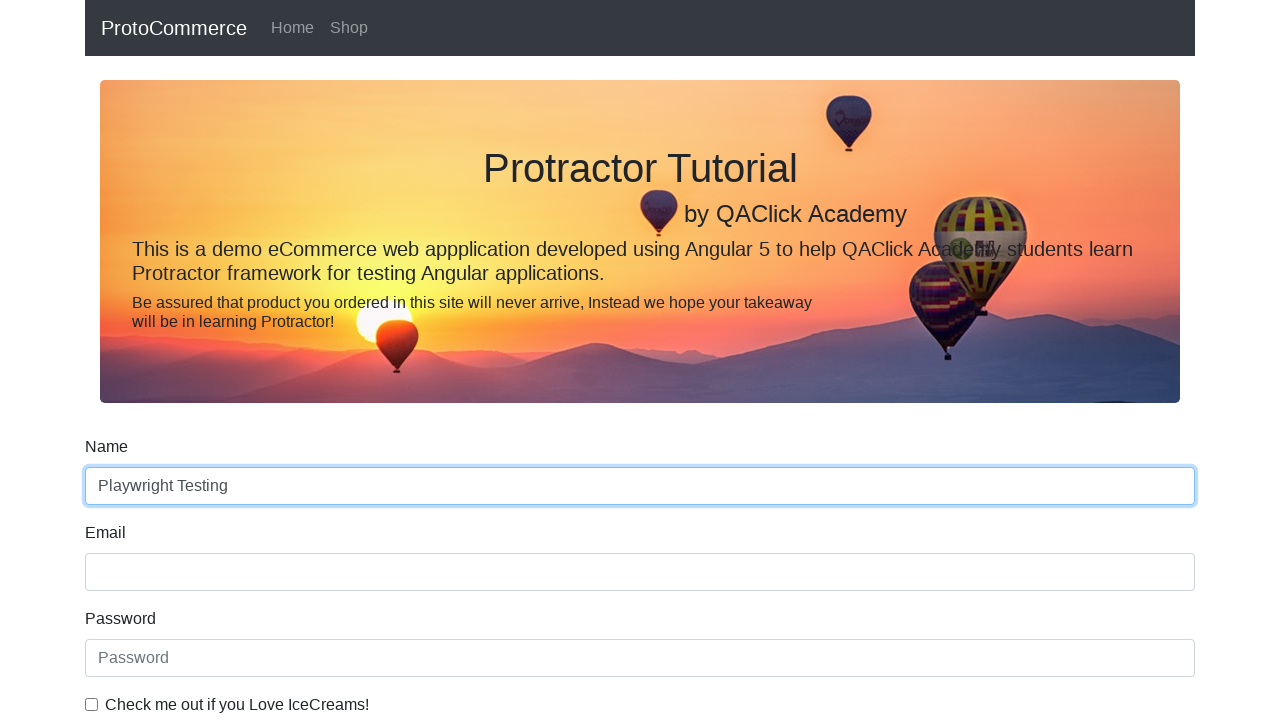